Tests context menu functionality by right-clicking on the hot-spot element to trigger an alert

Starting URL: https://the-internet.herokuapp.com/

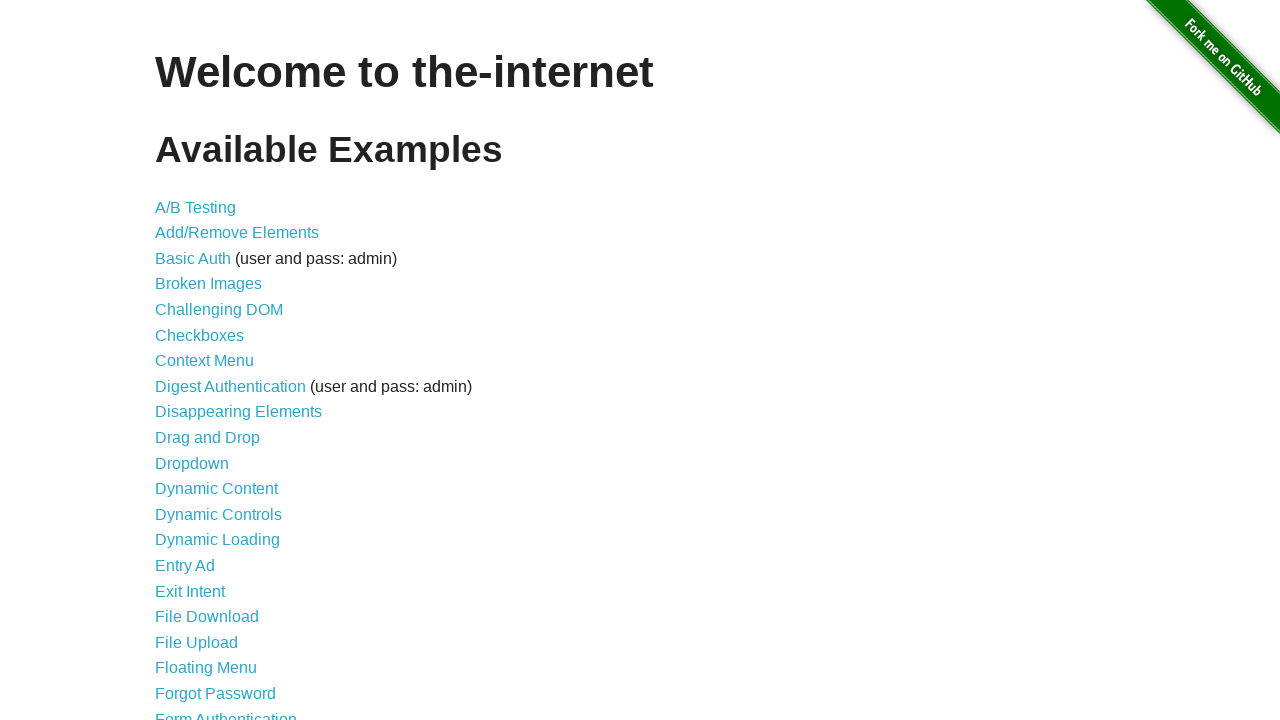

Clicked on Context Menu link at (204, 361) on a:has-text('Context Menu')
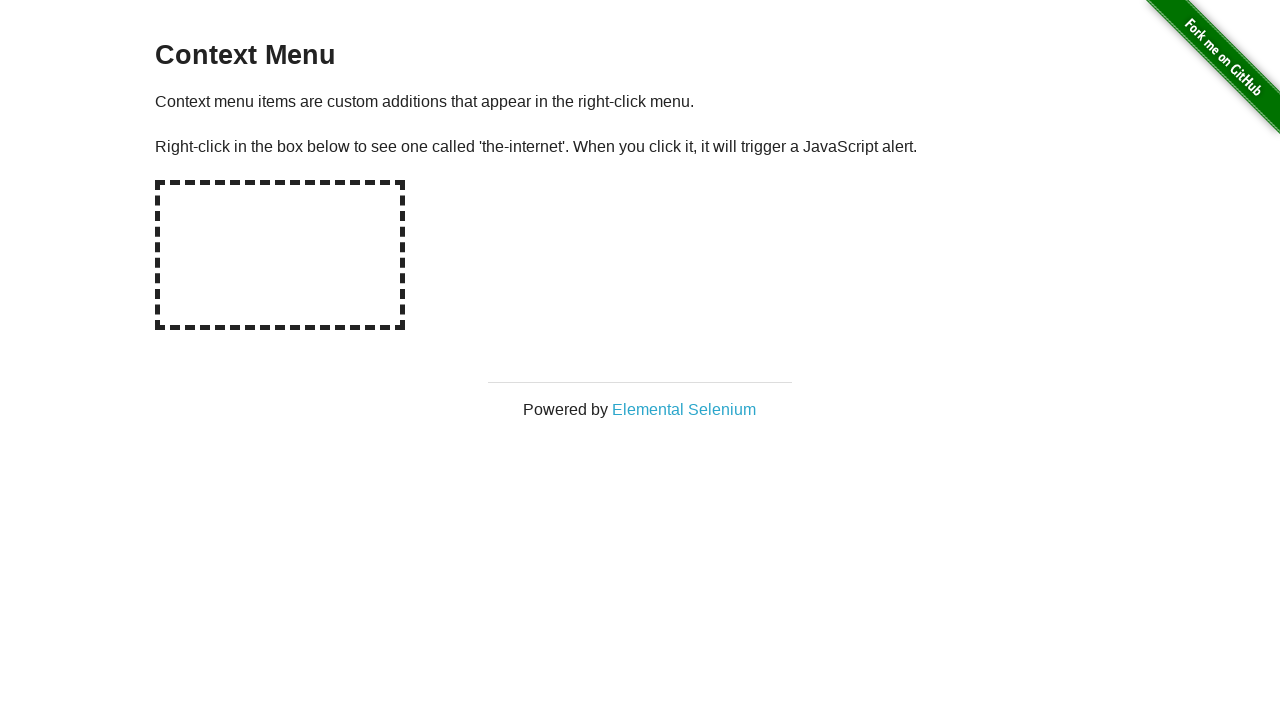

Right-clicked on the hot-spot element to trigger context menu at (280, 255) on #hot-spot
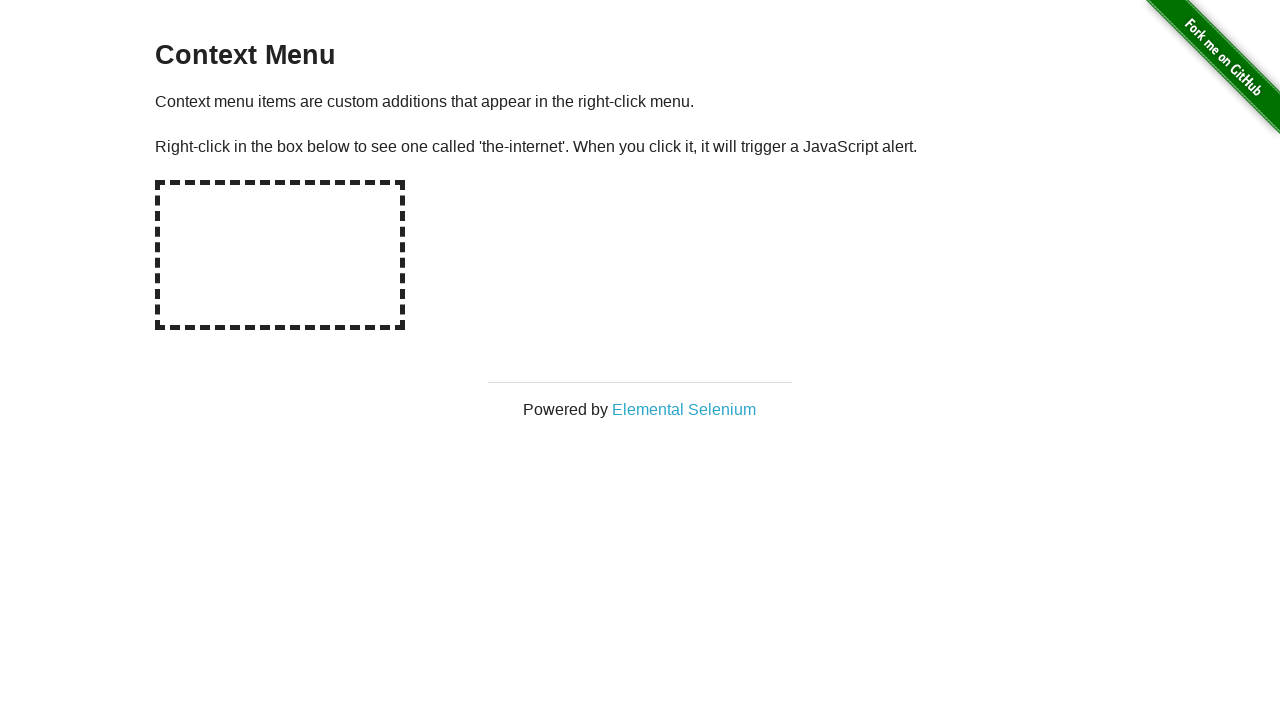

Set up dialog handler to accept alerts
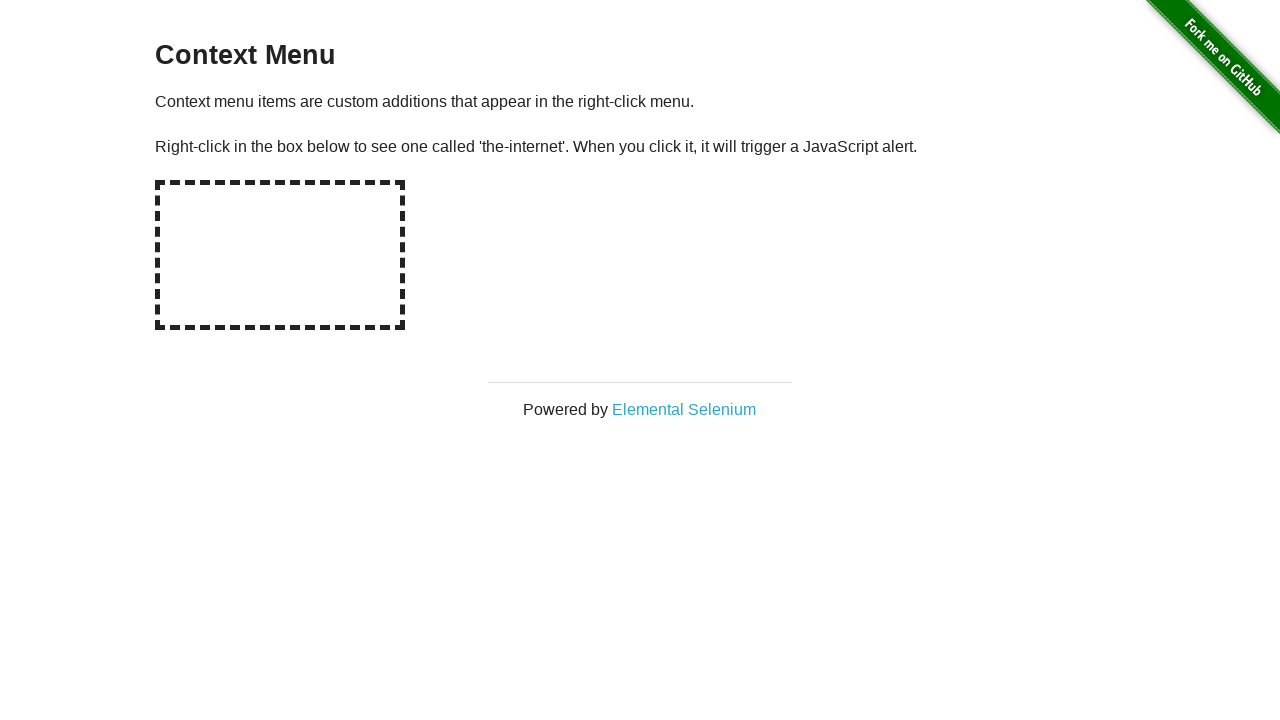

Waited 1 second for alert to be processed
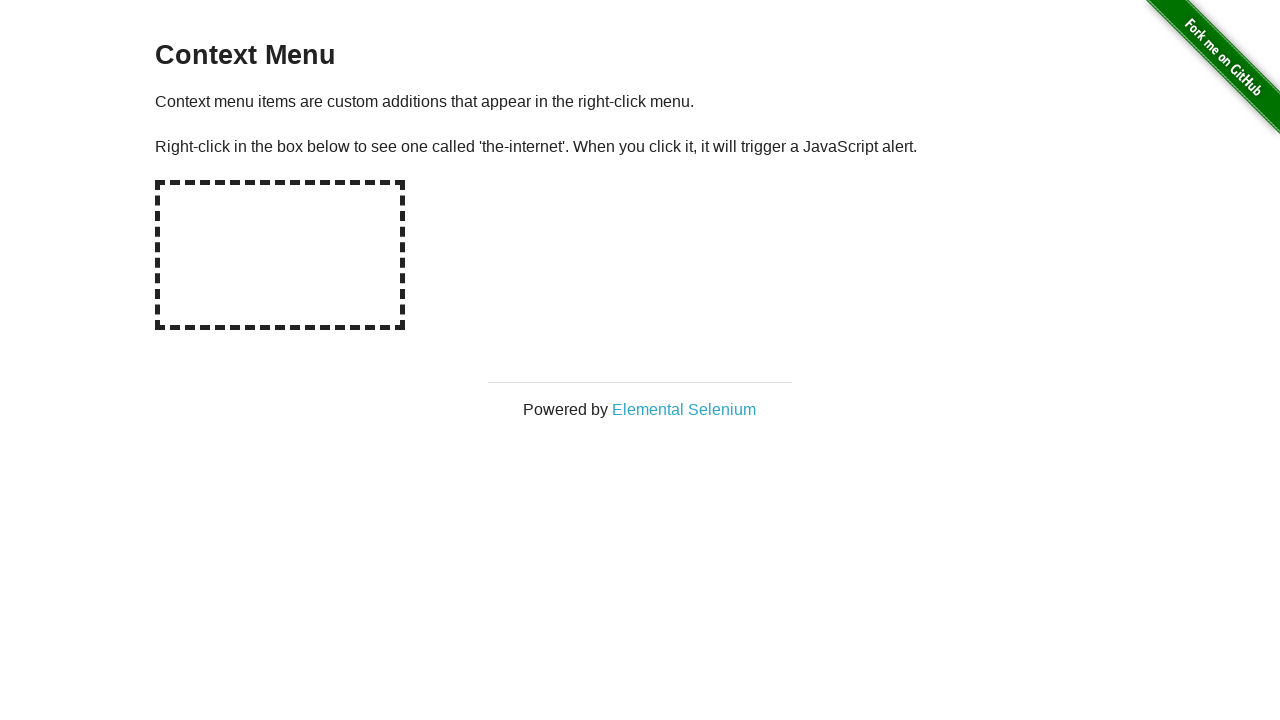

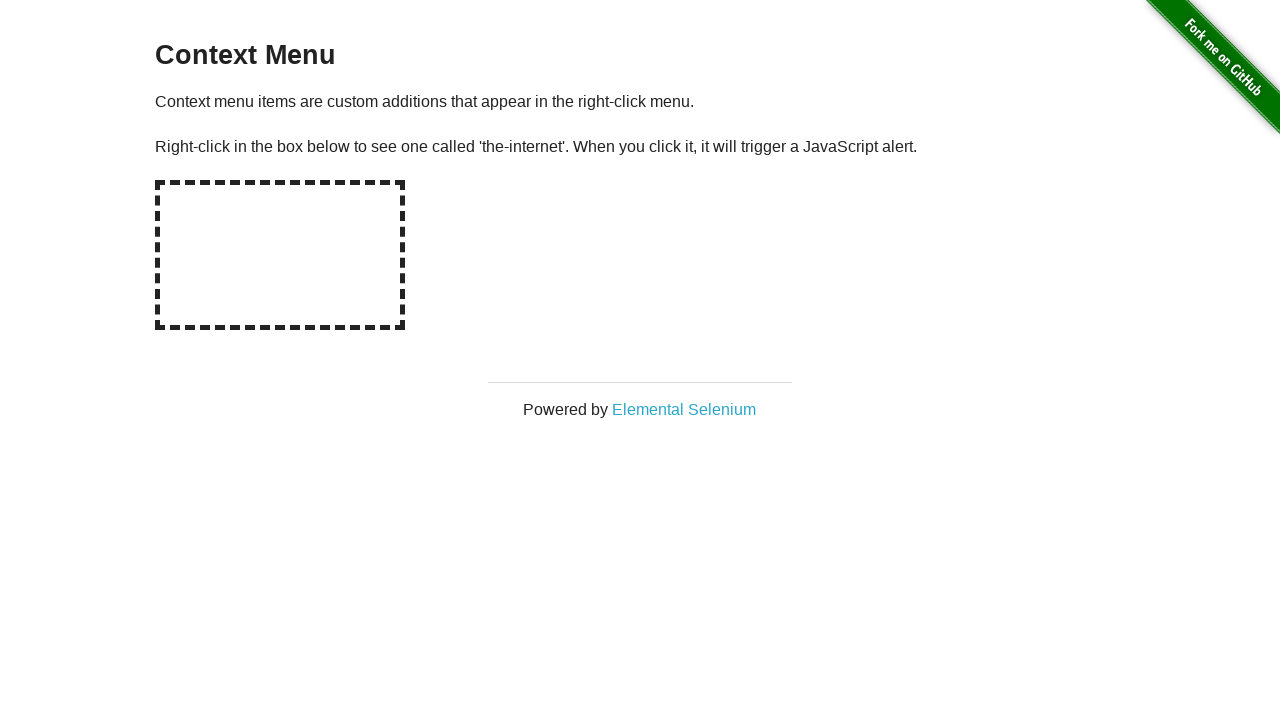